Navigates to Rahul Shetty Academy website and verifies the page loads by checking the title is accessible.

Starting URL: https://rahulshettyacademy.com

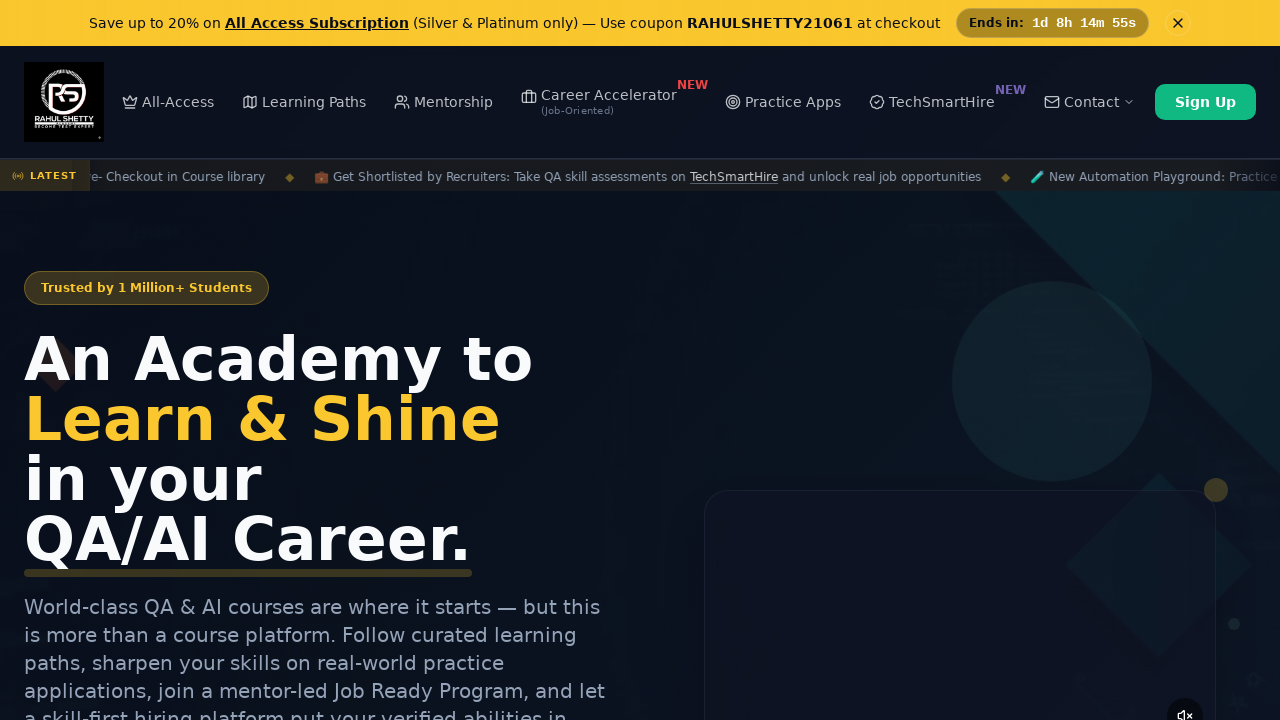

Waited for page to reach domcontentloaded state
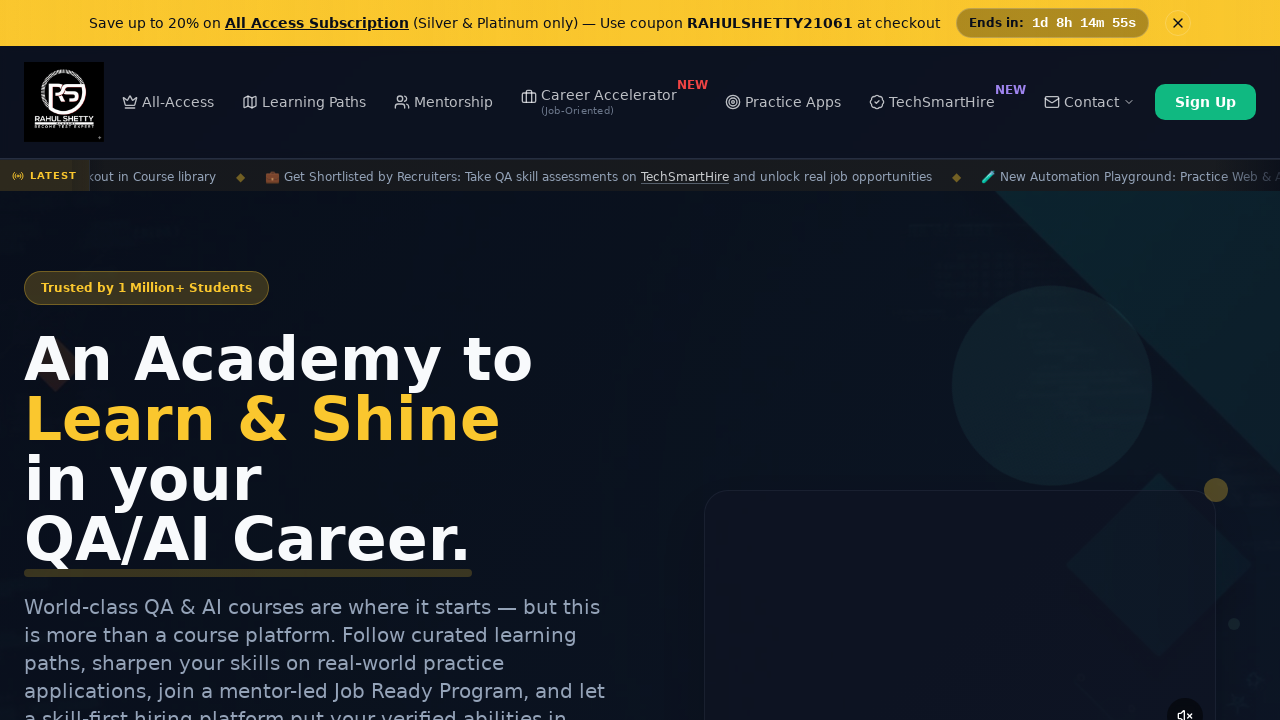

Retrieved page title: Rahul Shetty Academy | QA Automation, Playwright, AI Testing & Online Training
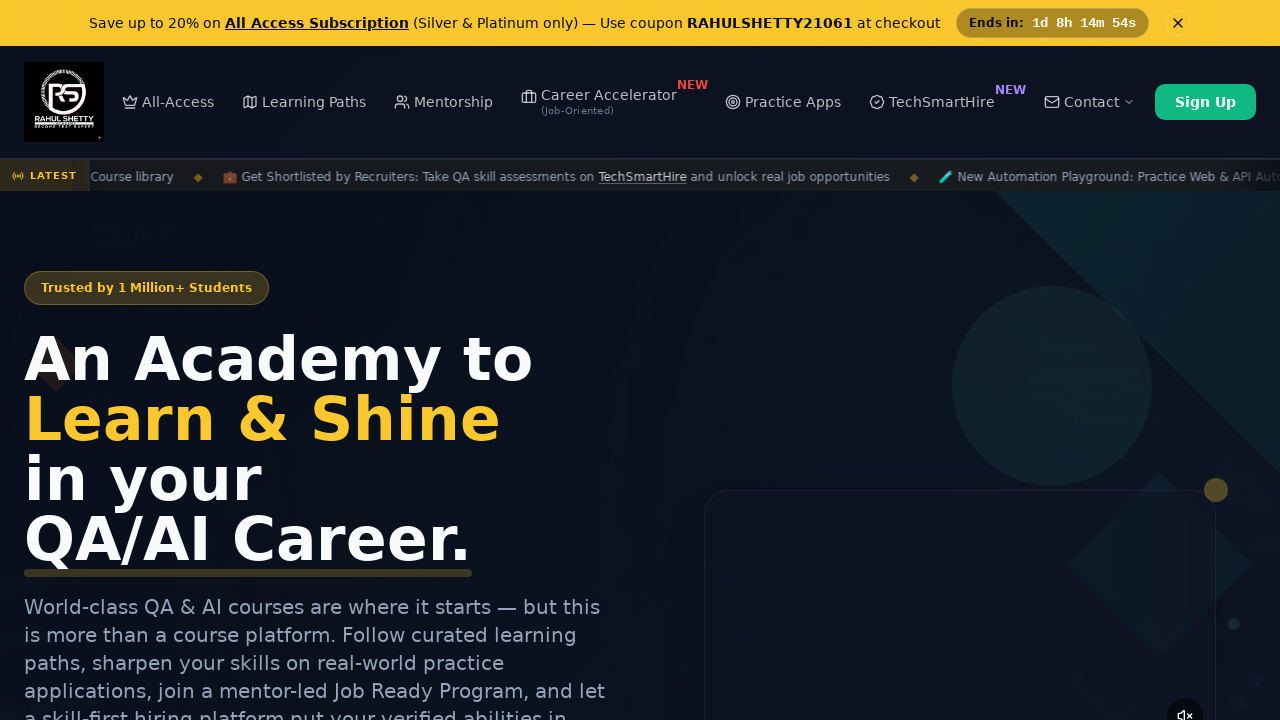

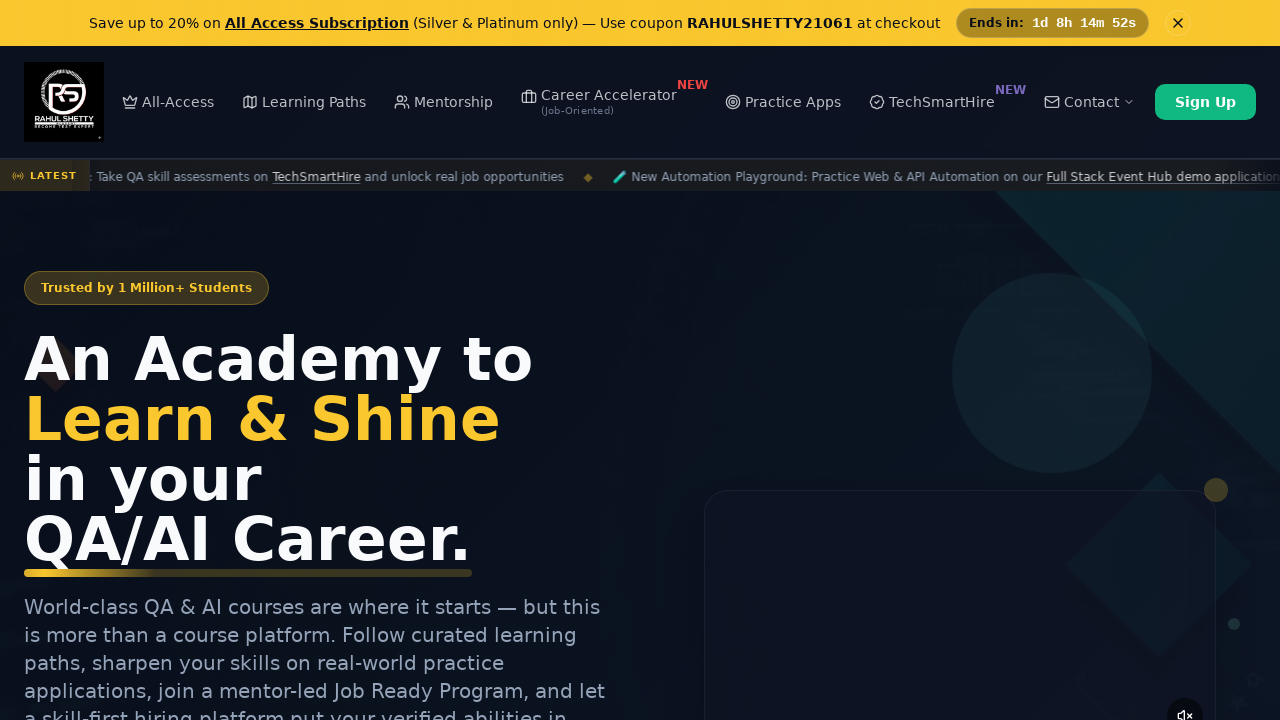